Tests filtering to display all todo items after filtering

Starting URL: https://demo.playwright.dev/todomvc

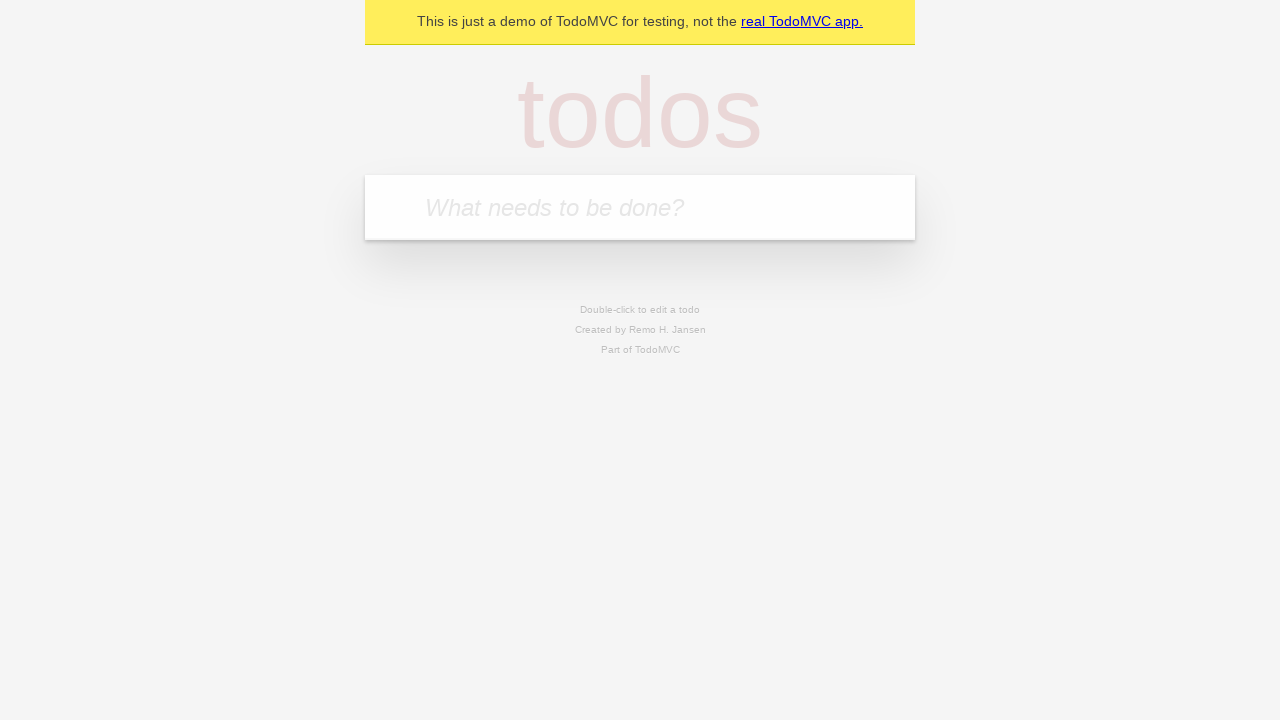

Filled todo input with 'buy some cheese' on internal:attr=[placeholder="What needs to be done?"i]
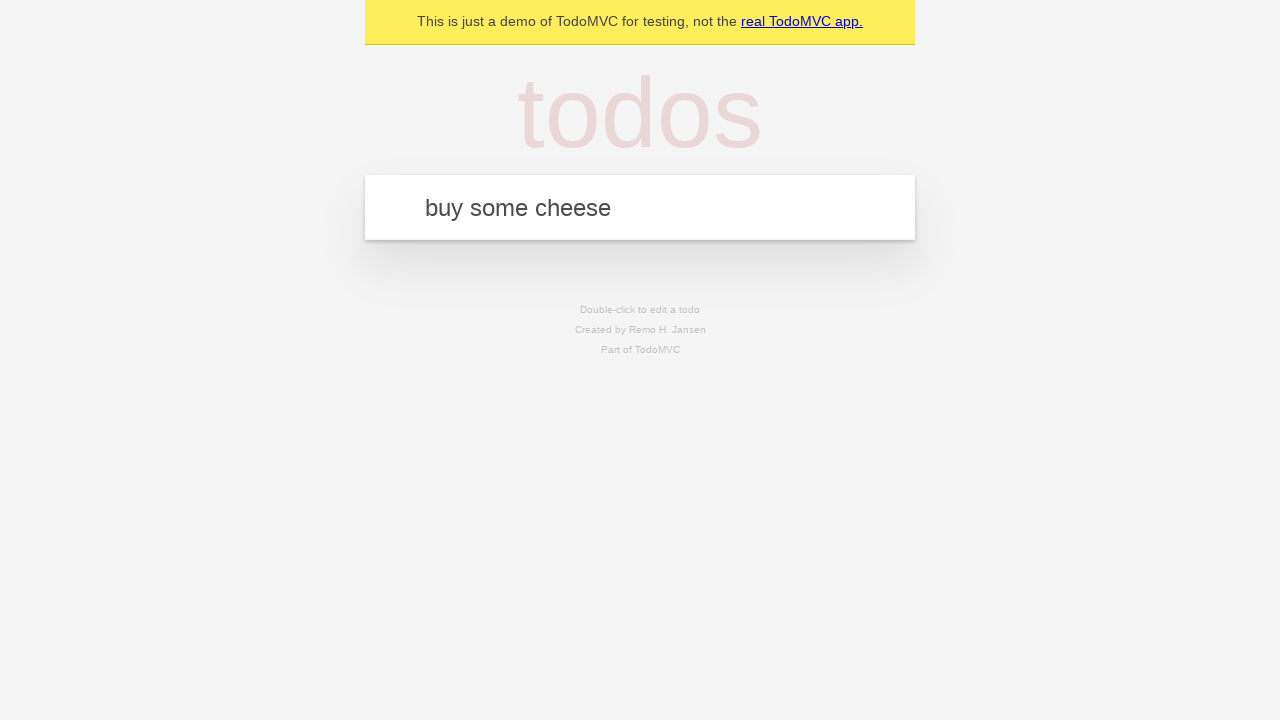

Pressed Enter to create first todo on internal:attr=[placeholder="What needs to be done?"i]
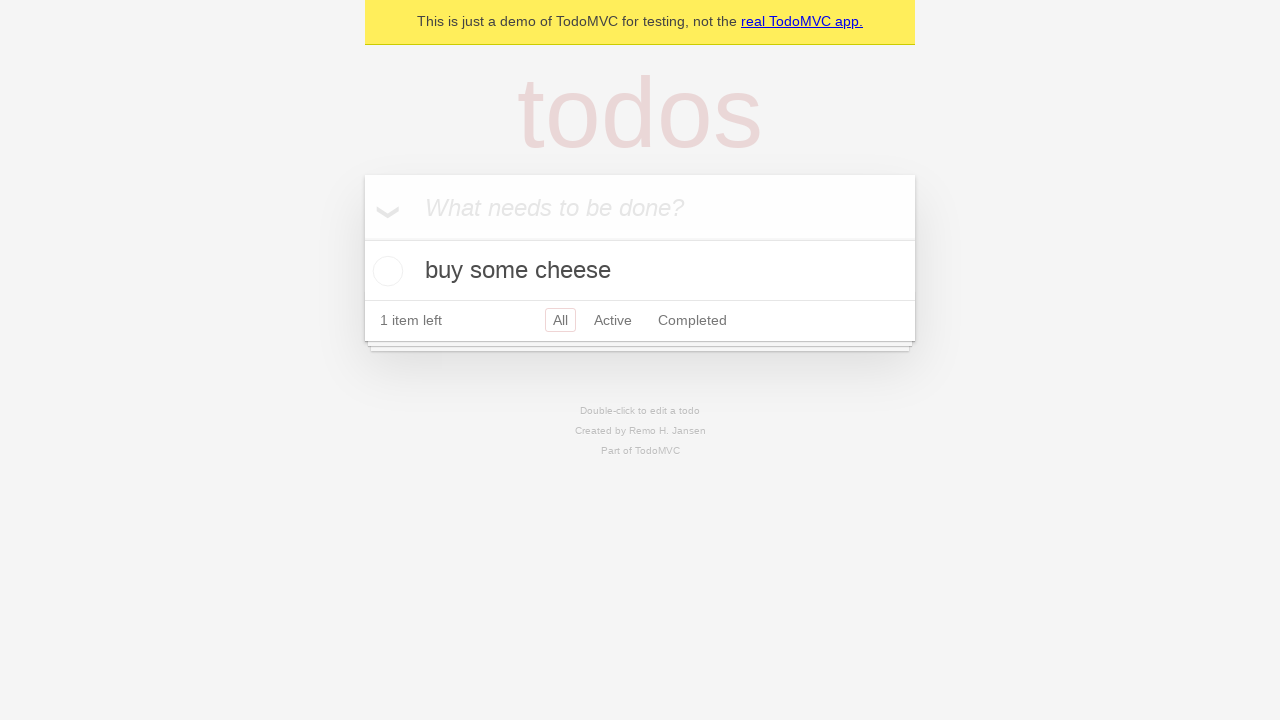

Filled todo input with 'feed the cat' on internal:attr=[placeholder="What needs to be done?"i]
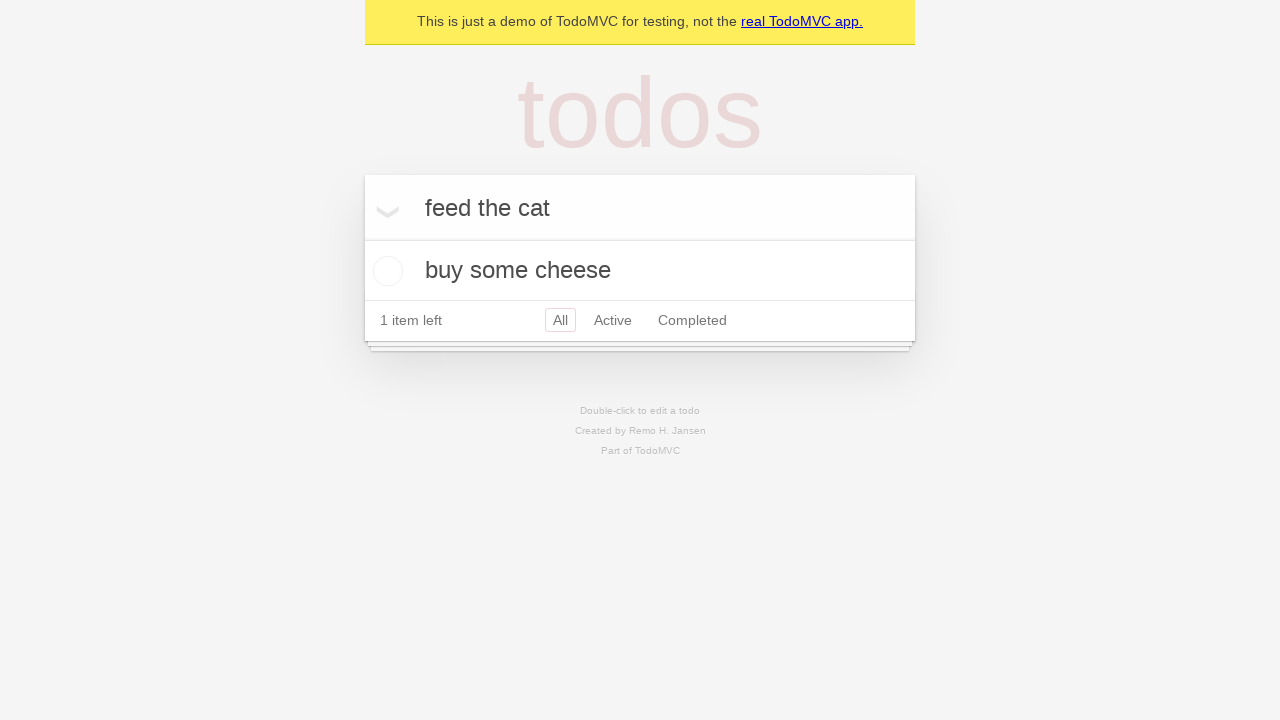

Pressed Enter to create second todo on internal:attr=[placeholder="What needs to be done?"i]
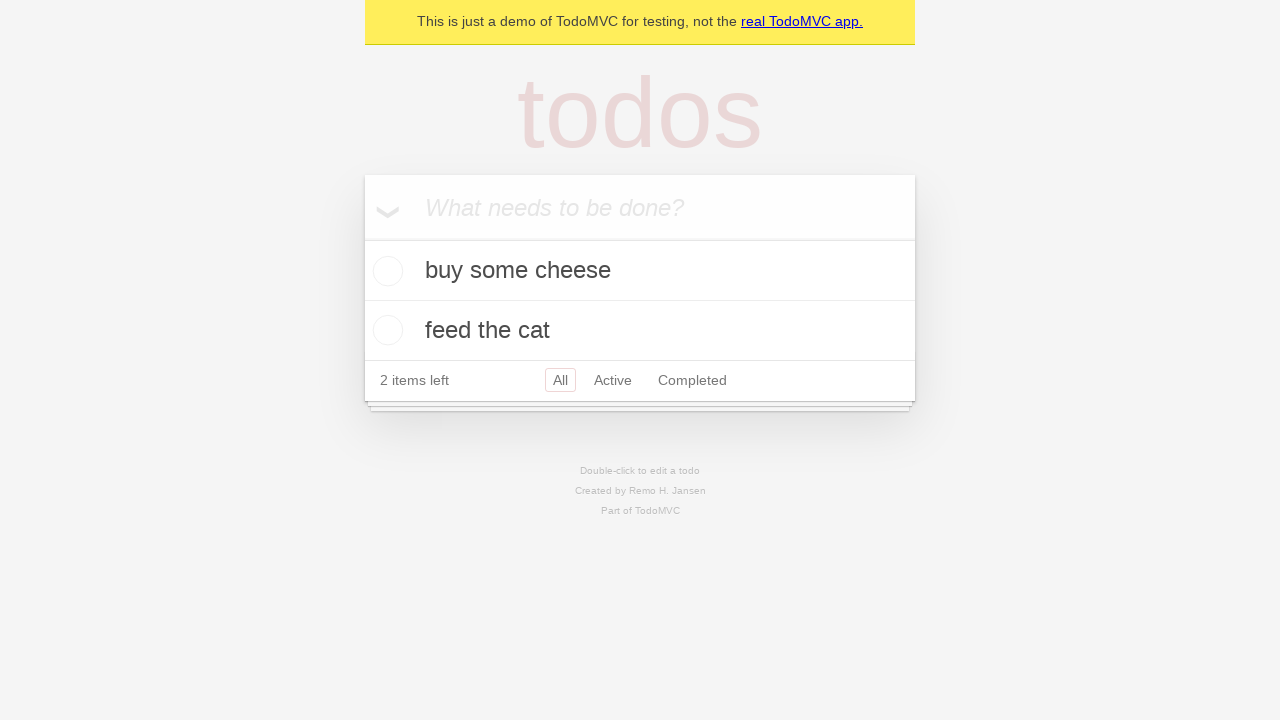

Filled todo input with 'book a doctors appointment' on internal:attr=[placeholder="What needs to be done?"i]
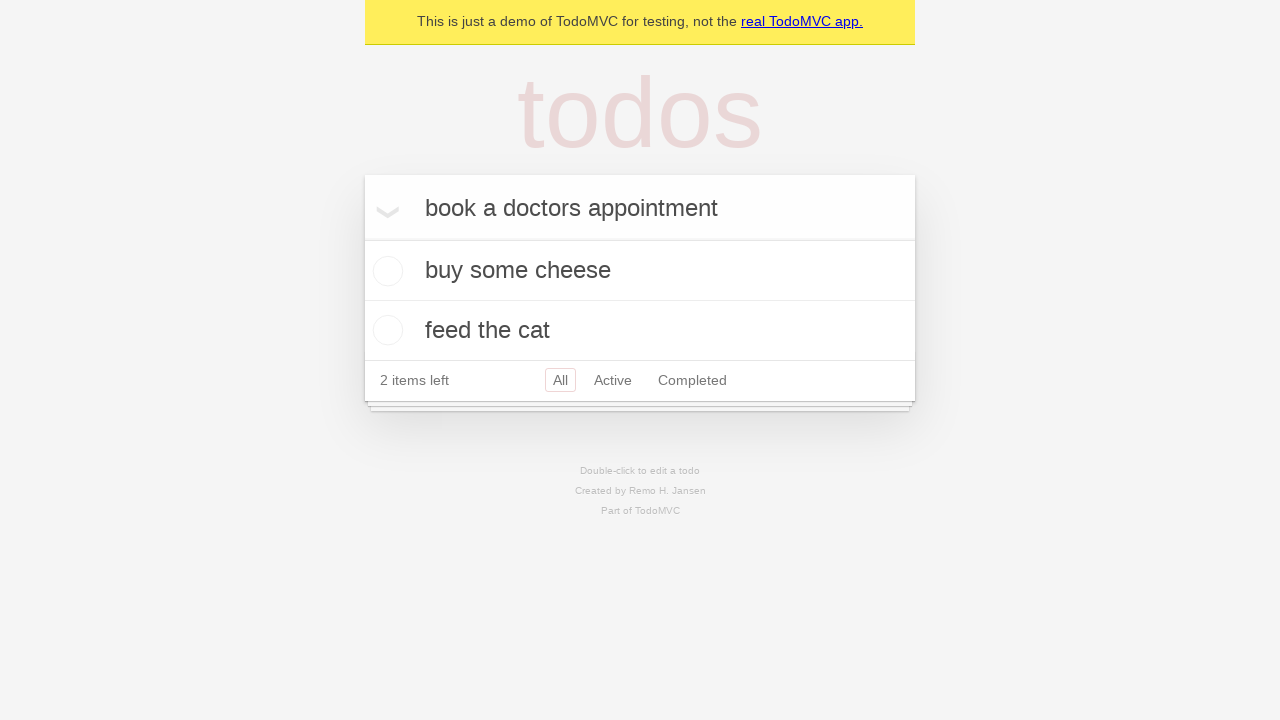

Pressed Enter to create third todo on internal:attr=[placeholder="What needs to be done?"i]
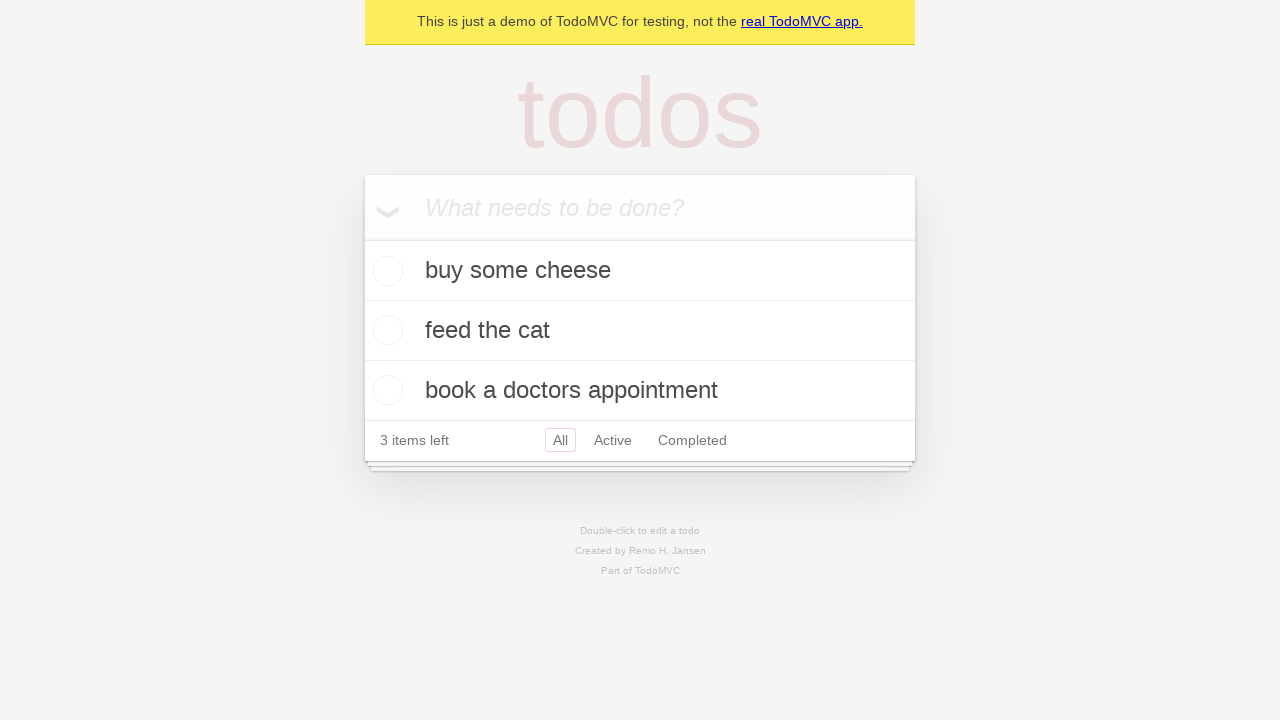

Waited for all three todo items to be created
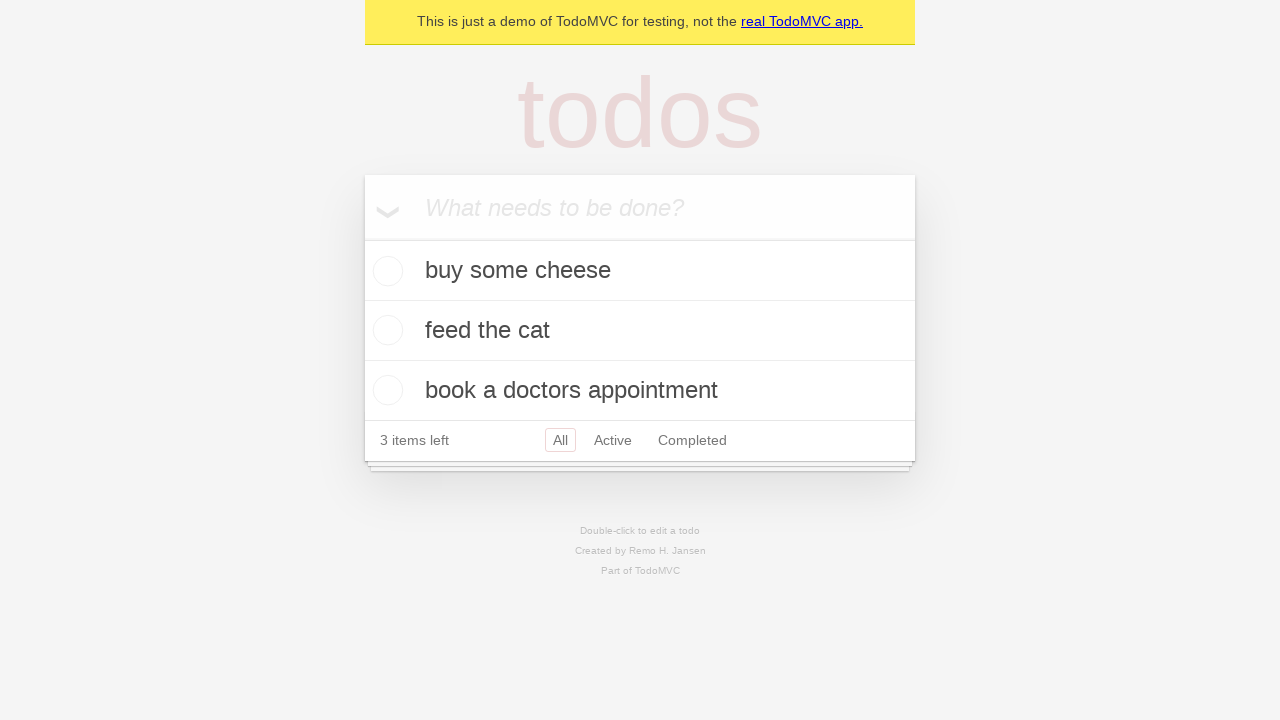

Checked the second todo item at (385, 330) on internal:testid=[data-testid="todo-item"s] >> nth=1 >> internal:role=checkbox
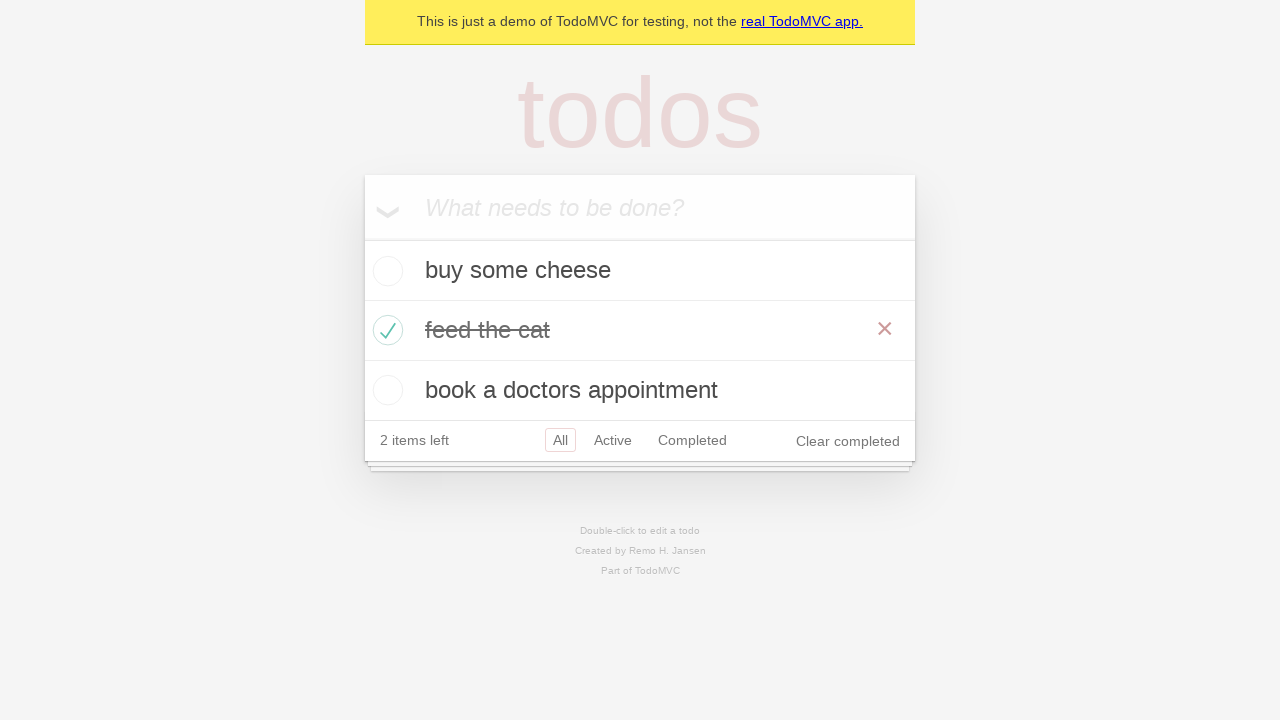

Clicked 'Active' filter to display active todos at (613, 440) on internal:role=link[name="Active"i]
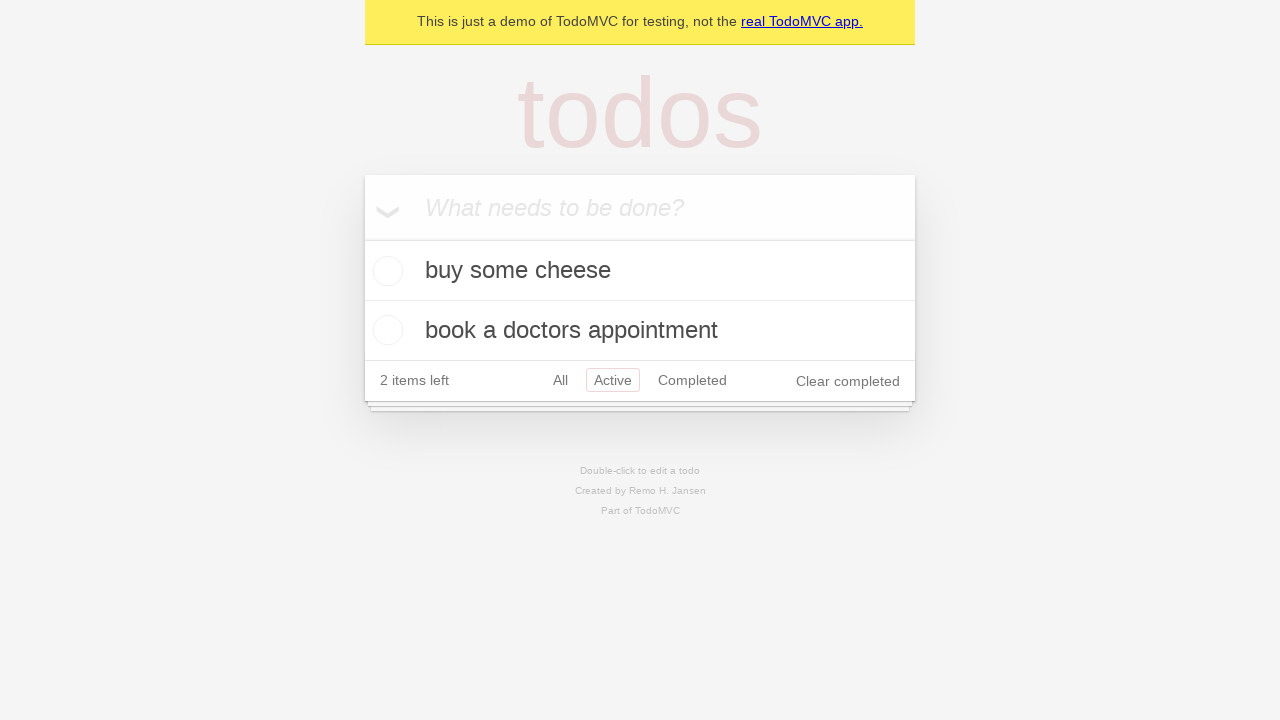

Clicked 'Completed' filter to display completed todos at (692, 380) on internal:role=link[name="Completed"i]
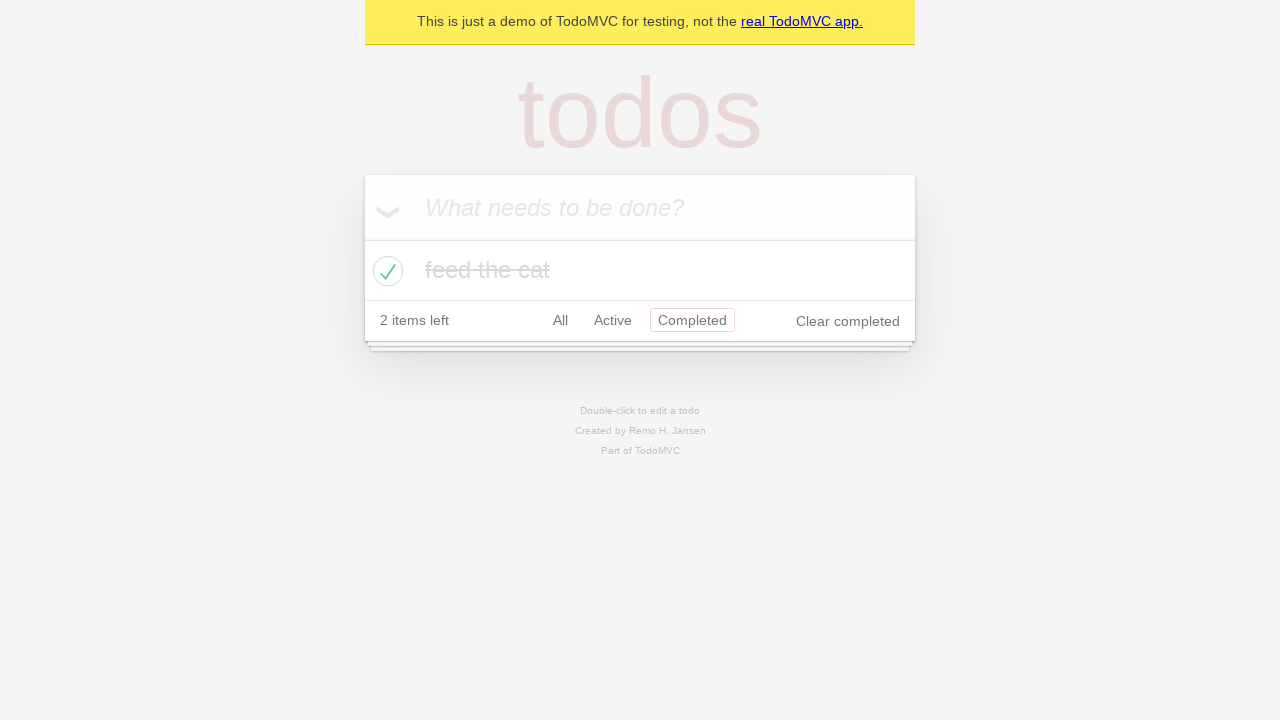

Clicked 'All' filter to display all todo items at (560, 320) on internal:role=link[name="All"i]
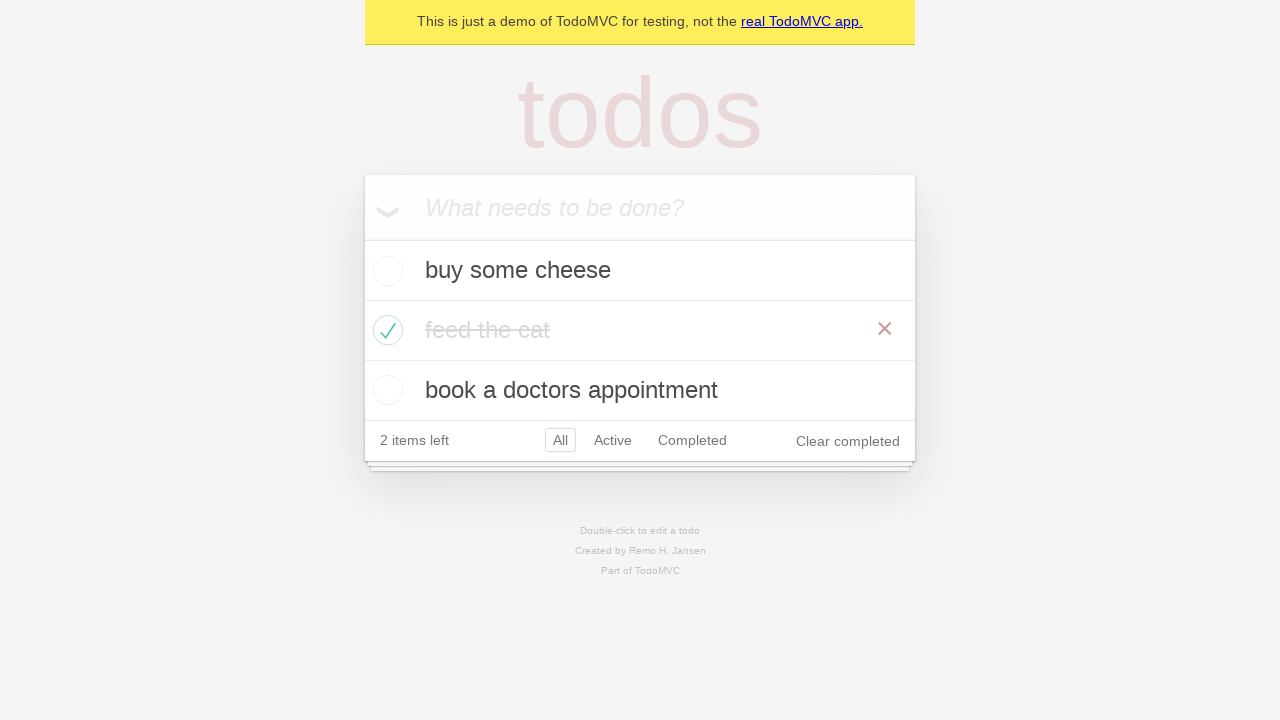

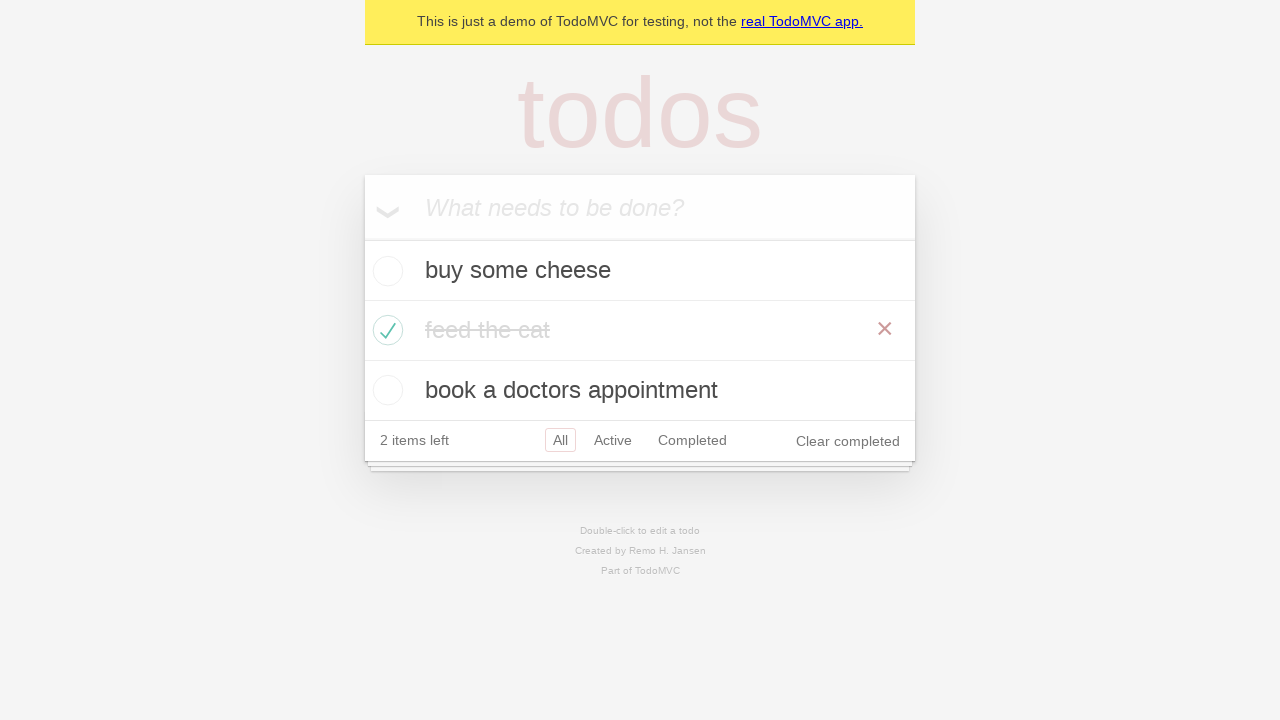